Tests dynamic content loading by clicking a button and waiting for hidden content to become visible using fluent wait

Starting URL: https://the-internet.herokuapp.com/dynamic_loading/1

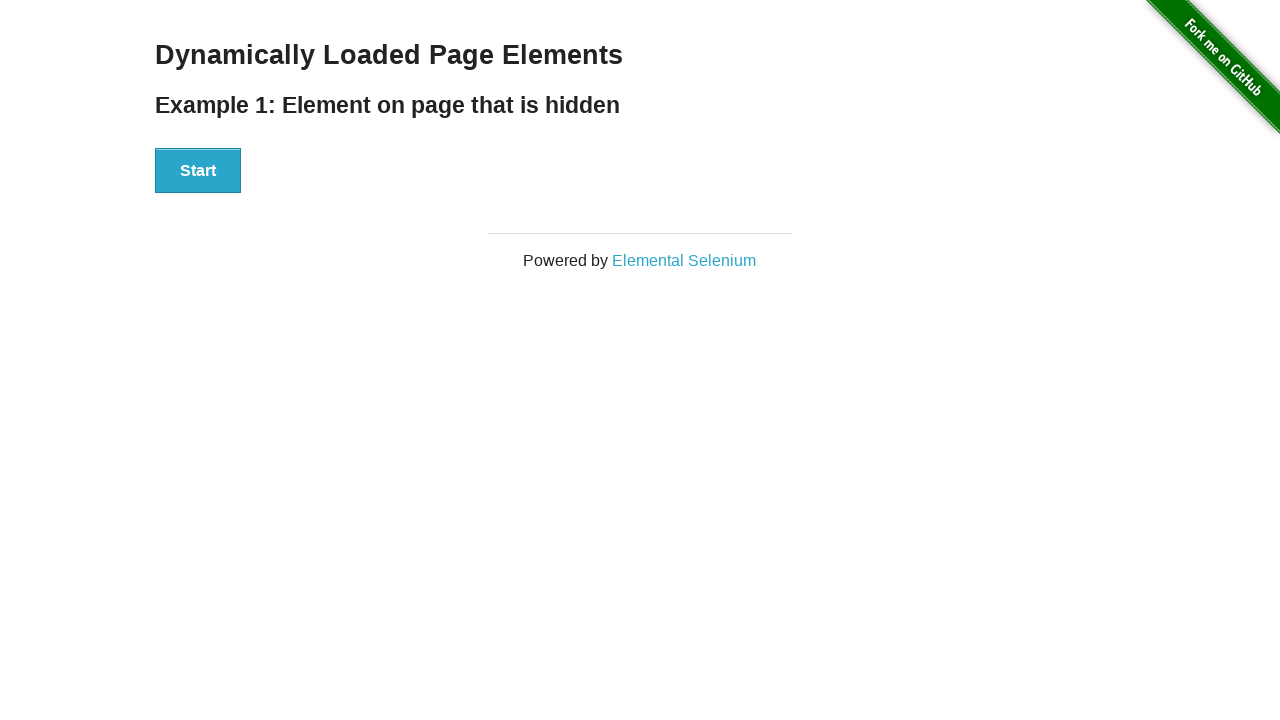

Clicked start button to trigger dynamic content loading at (198, 171) on button
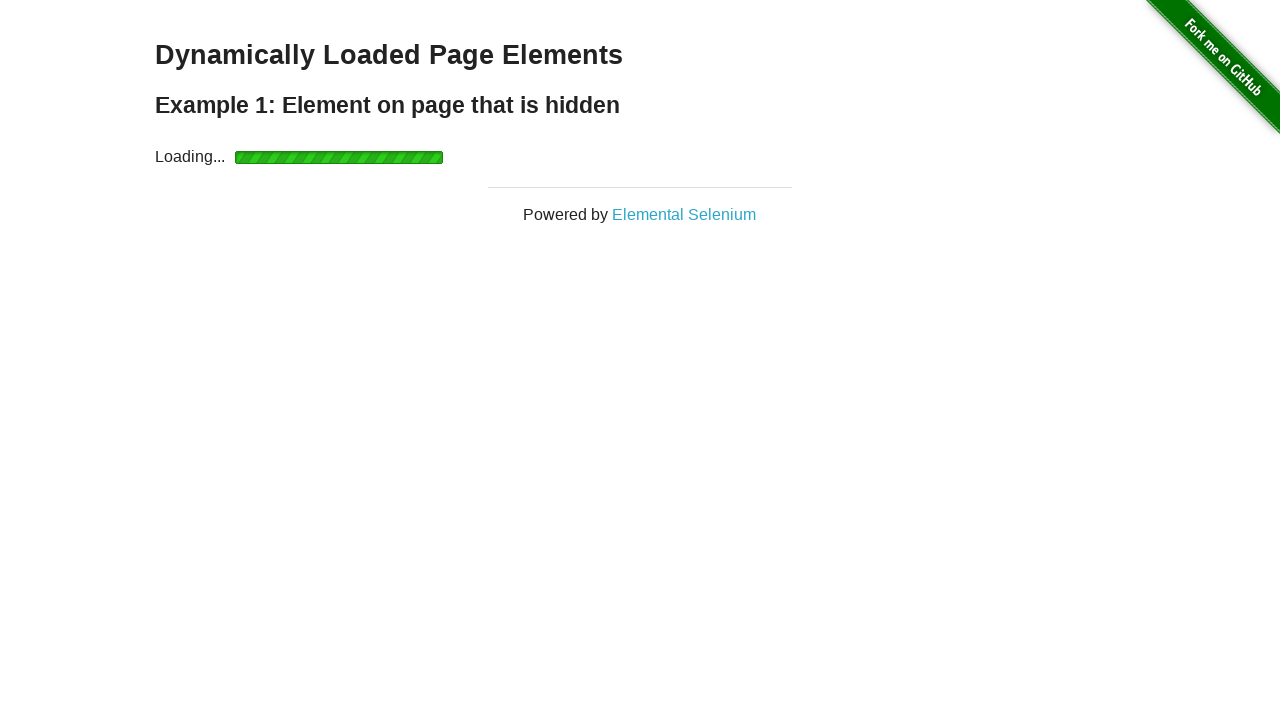

Hidden content became visible after waiting up to 30 seconds
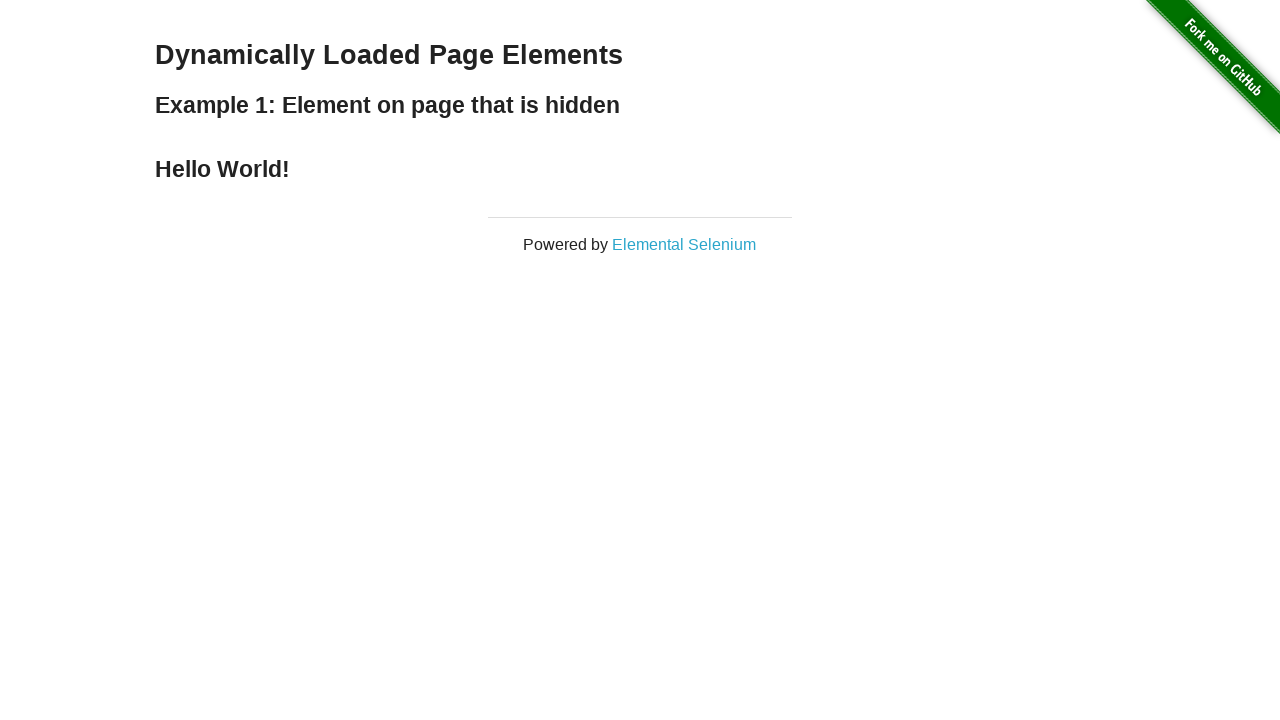

Retrieved dynamically loaded text: Hello World!
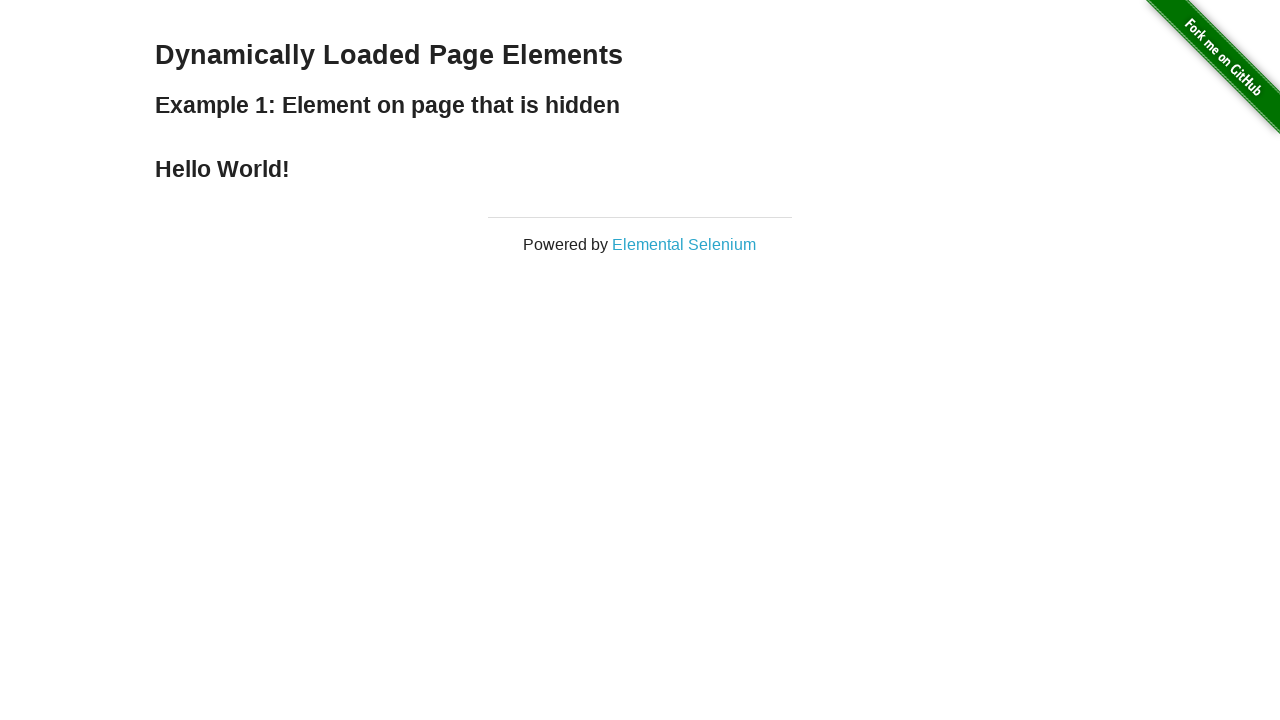

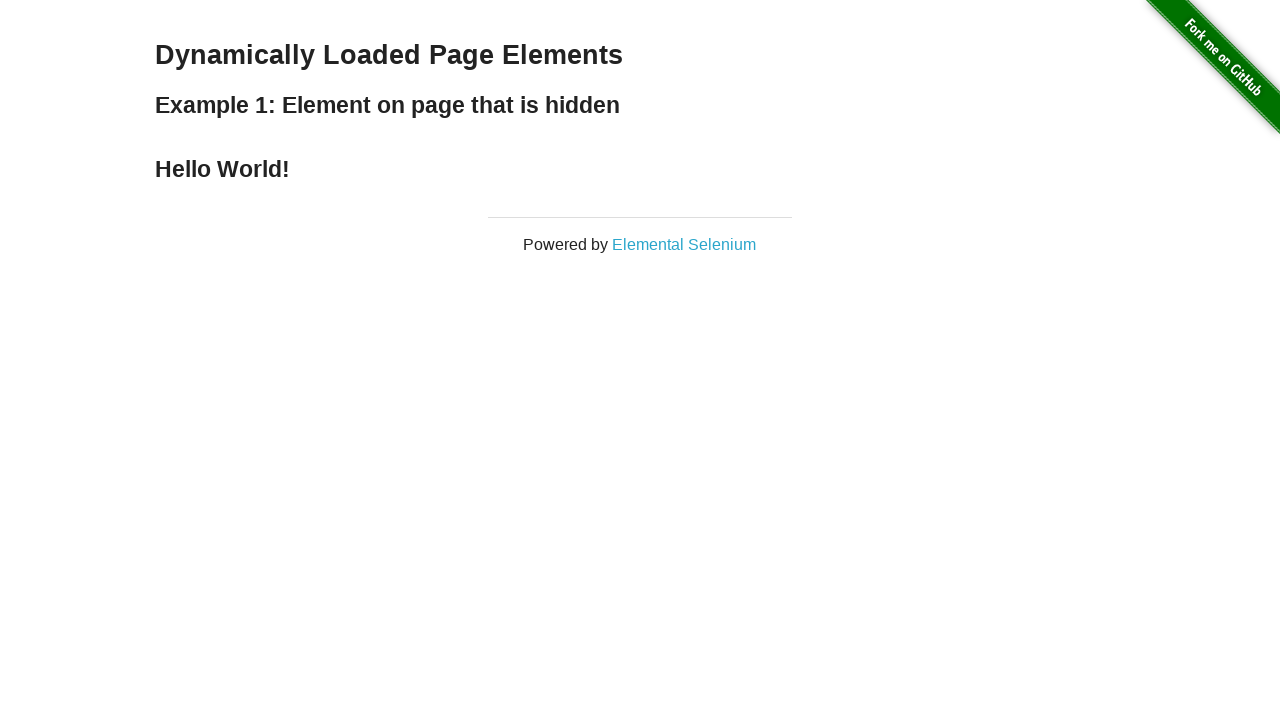